Tests the autocomplete suggestion field by entering text and verifying the input

Starting URL: https://rahulshettyacademy.com/AutomationPractice/

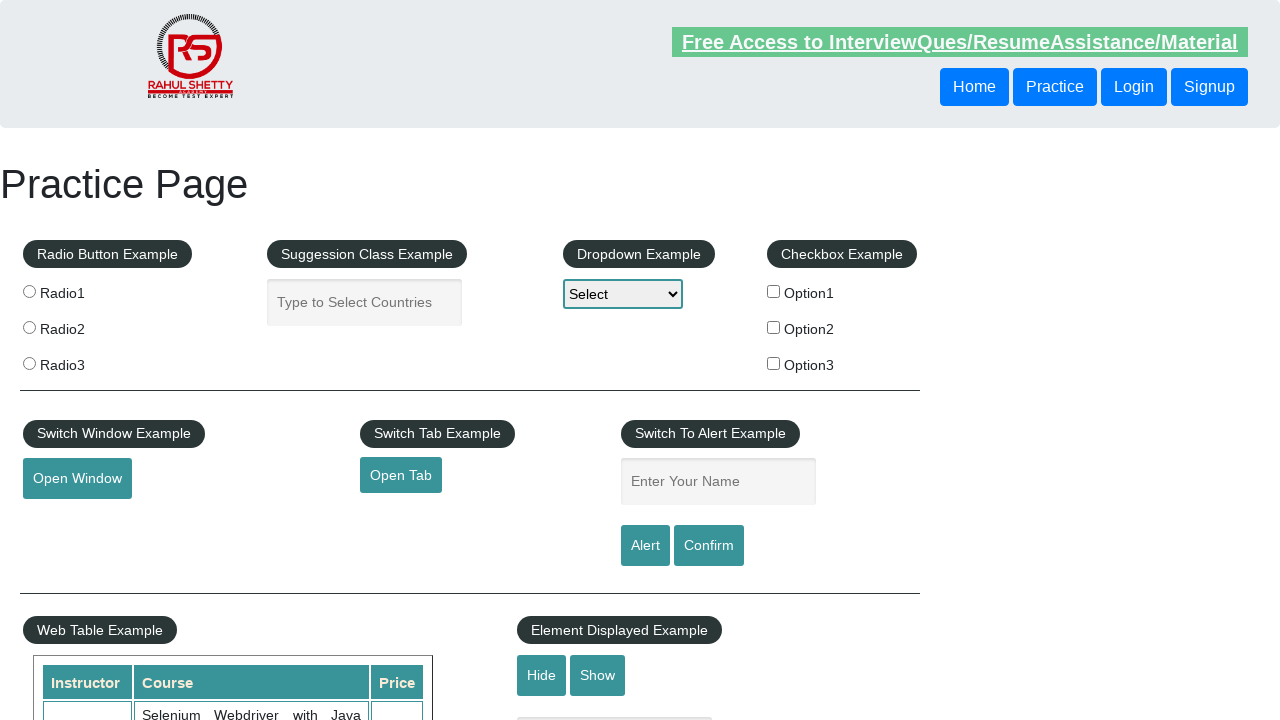

Filled autocomplete field with 'unitedKingdom' on #autocomplete
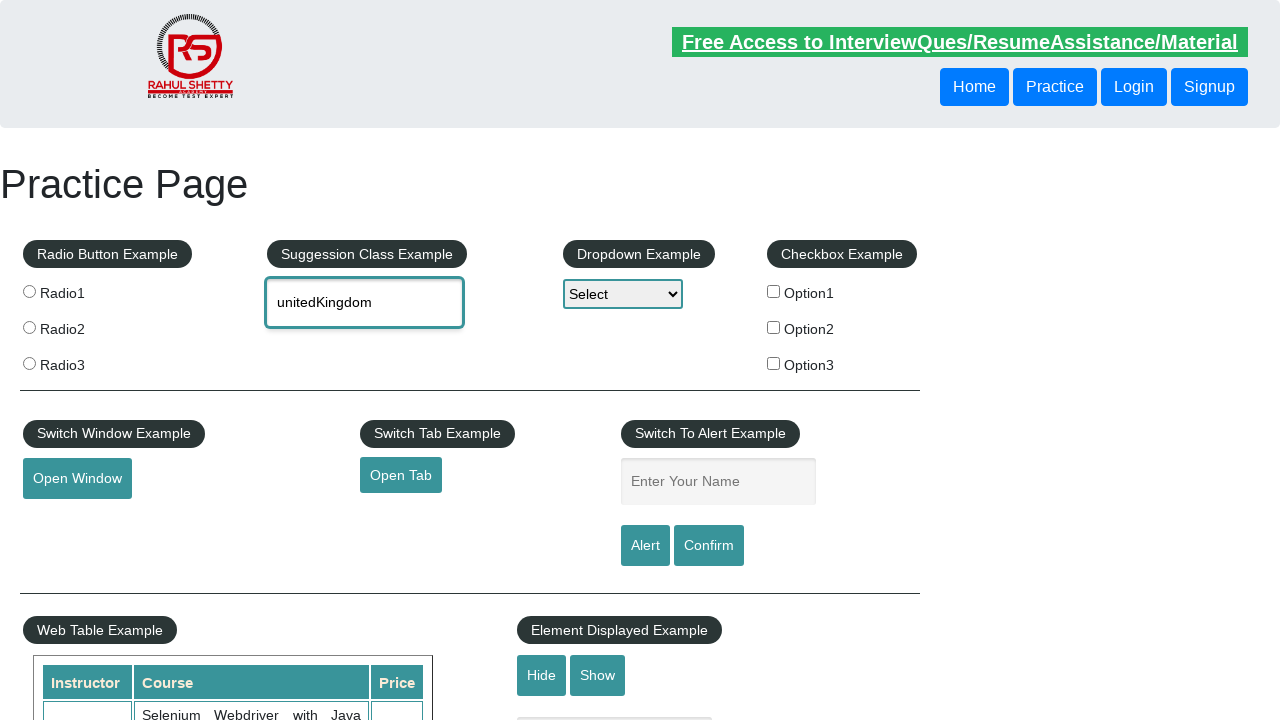

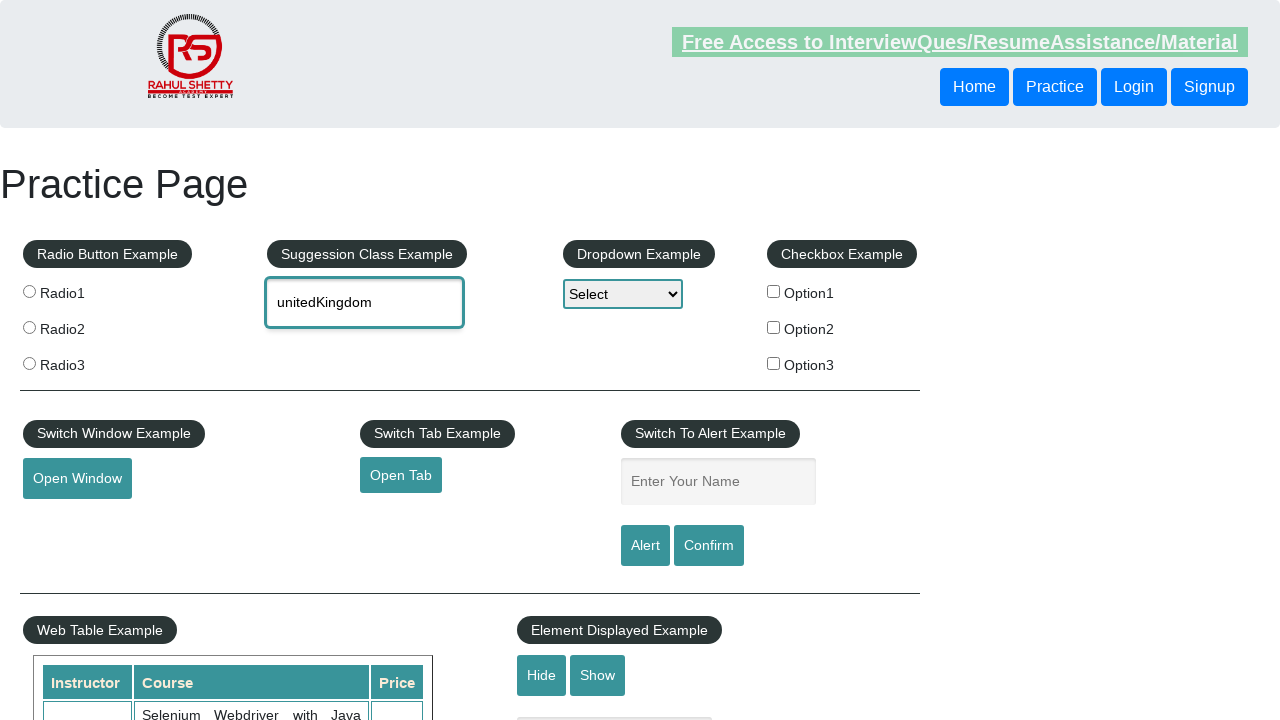